Tests selecting an option from a dropdown menu by iterating through all options and clicking the one with matching text, then verifying the selection was made correctly.

Starting URL: http://the-internet.herokuapp.com/dropdown

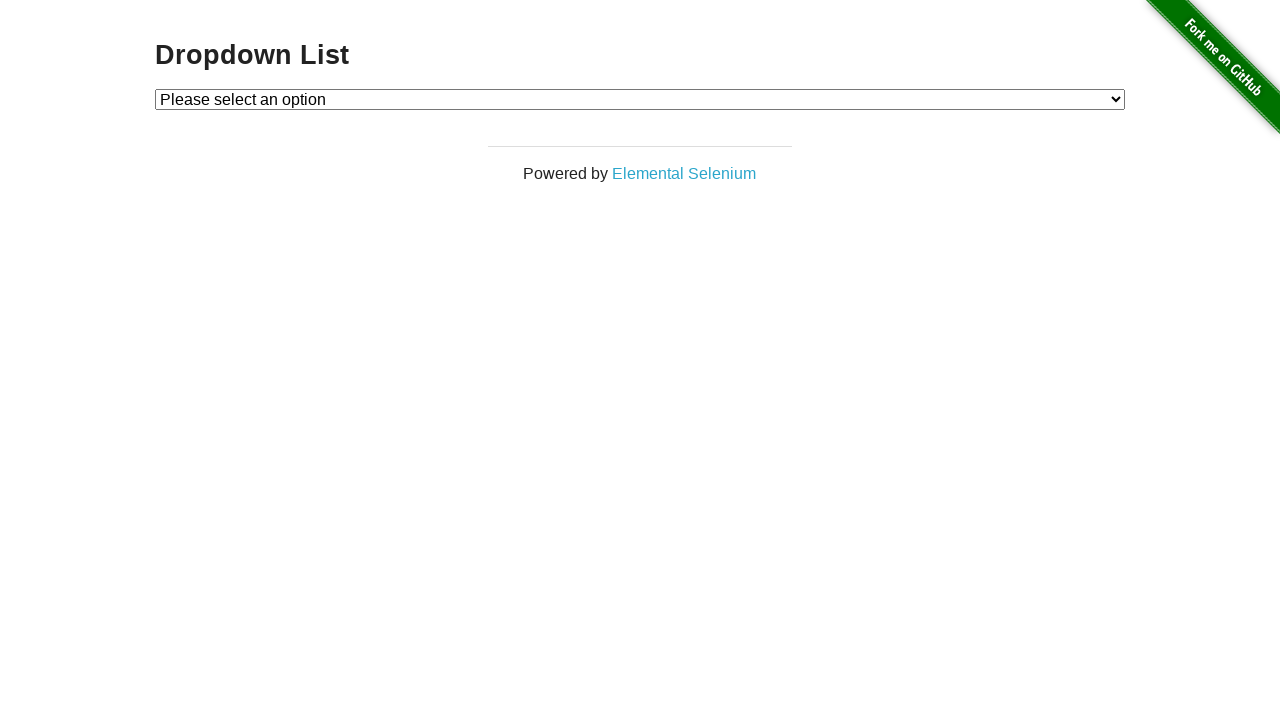

Waited for dropdown to be visible
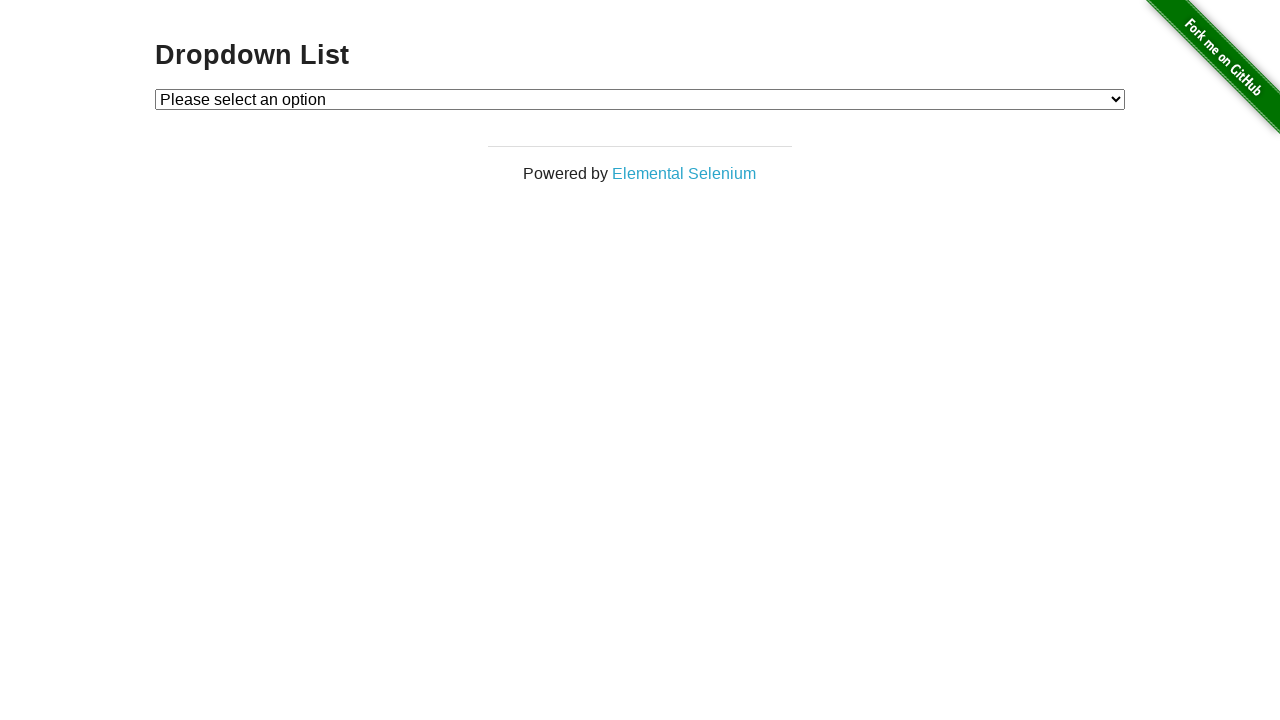

Selected 'Option 1' from dropdown on #dropdown
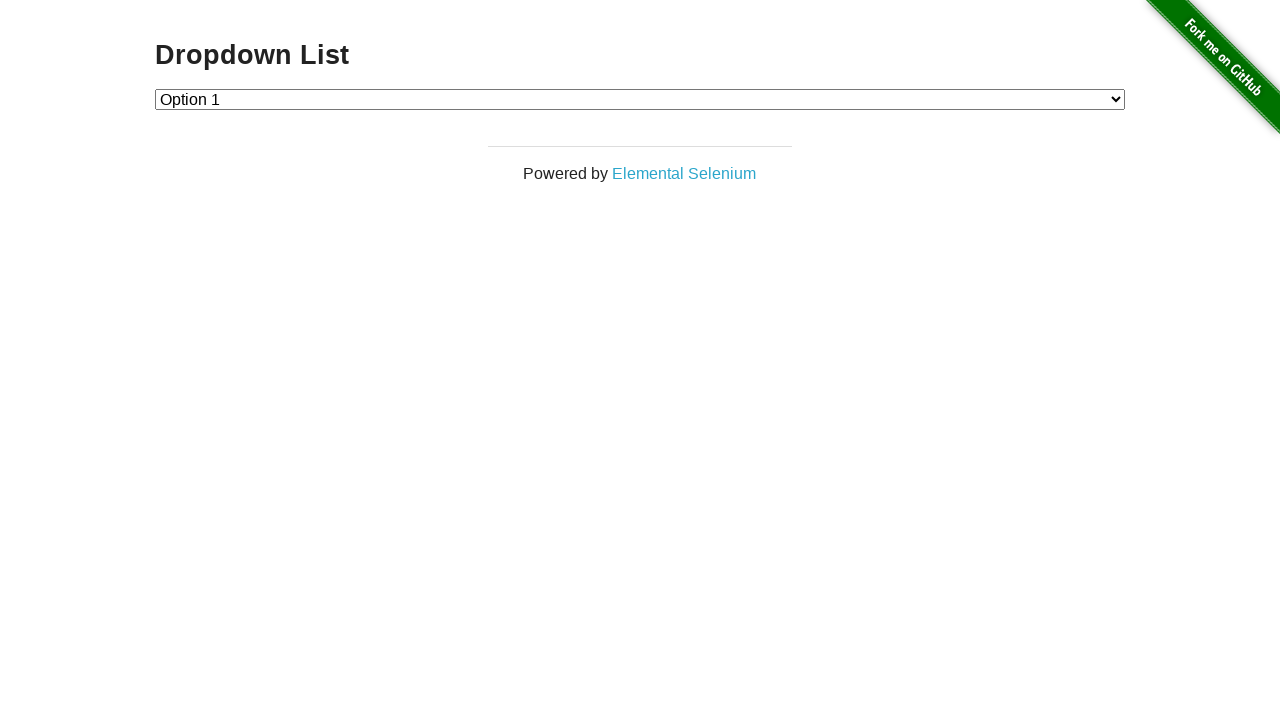

Retrieved selected dropdown value
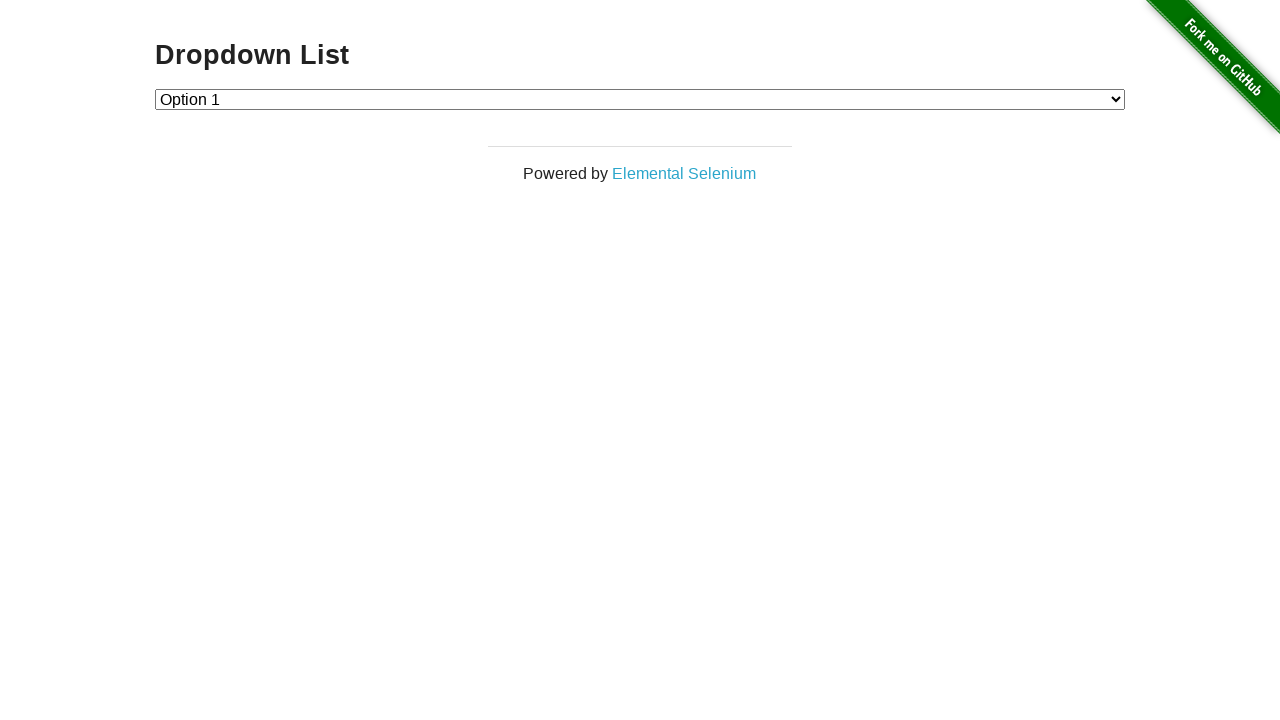

Verified dropdown selection is '1'
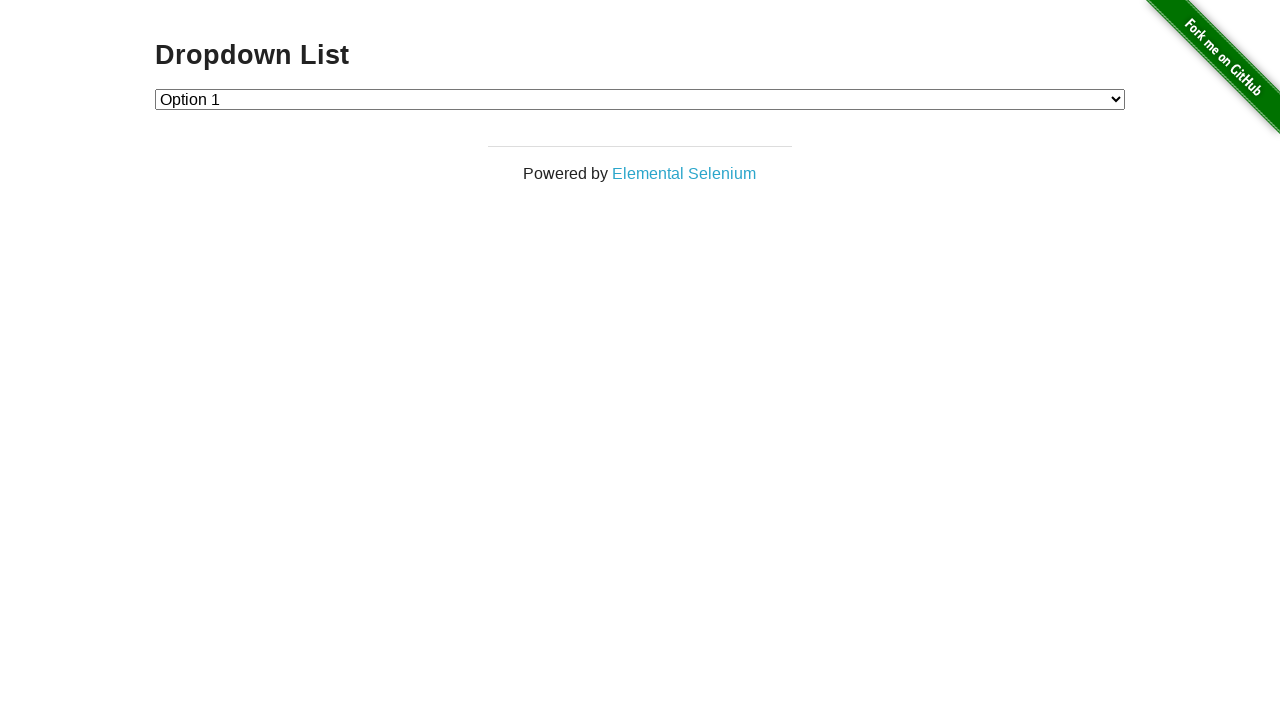

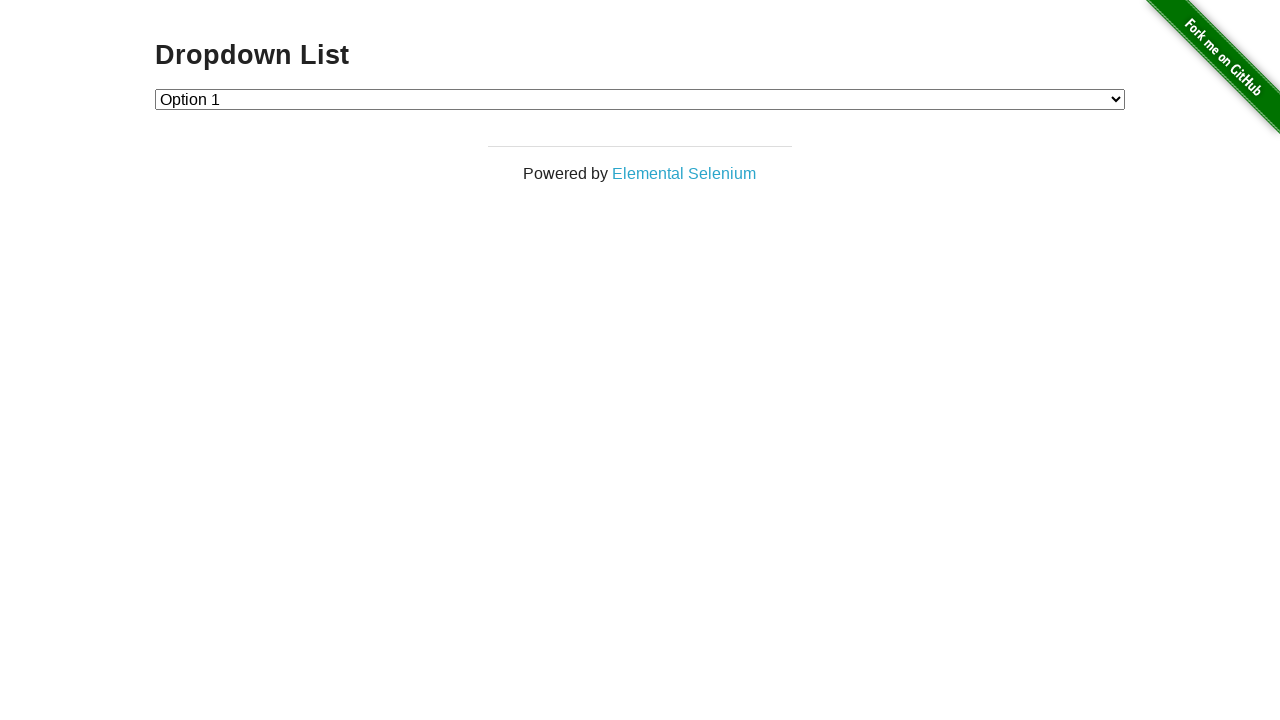